Opens the XRPL Hooks IDE development page in a new tab

Starting URL: https://xrpl-hooks-ide.vercel.app/develop/be088224fb37c0075e84491da0e602c1

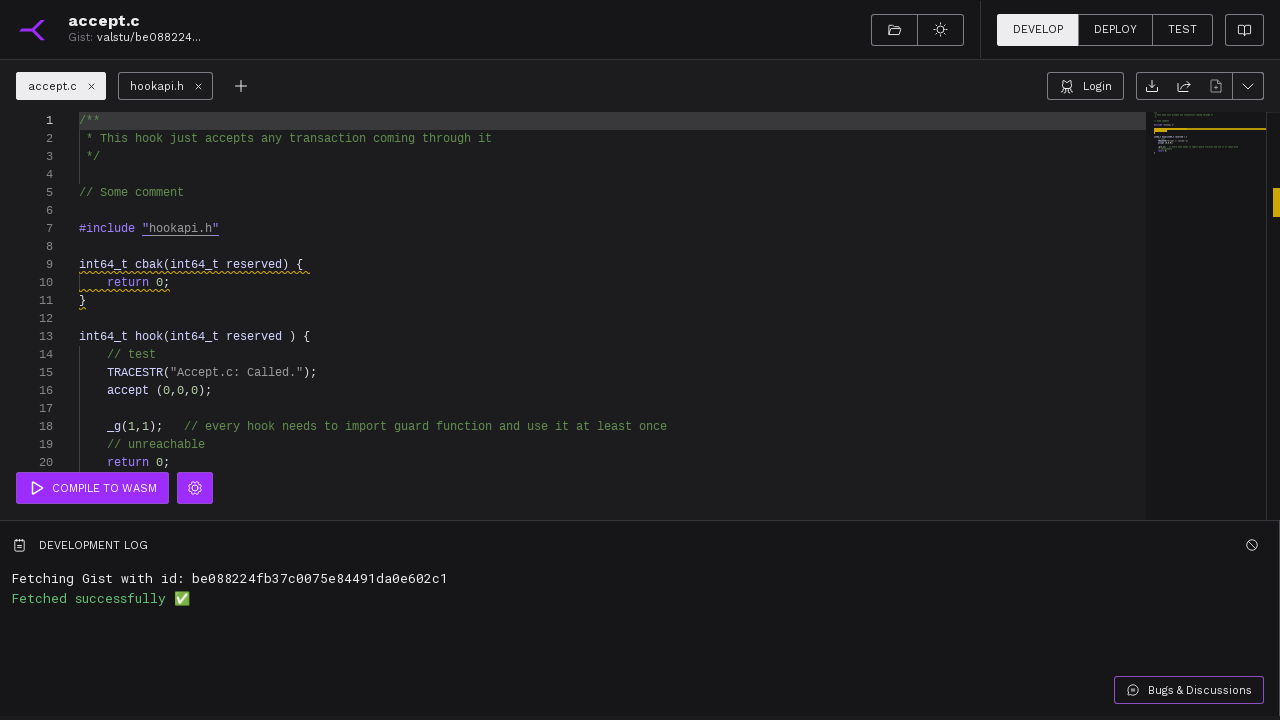

Created a new browser tab
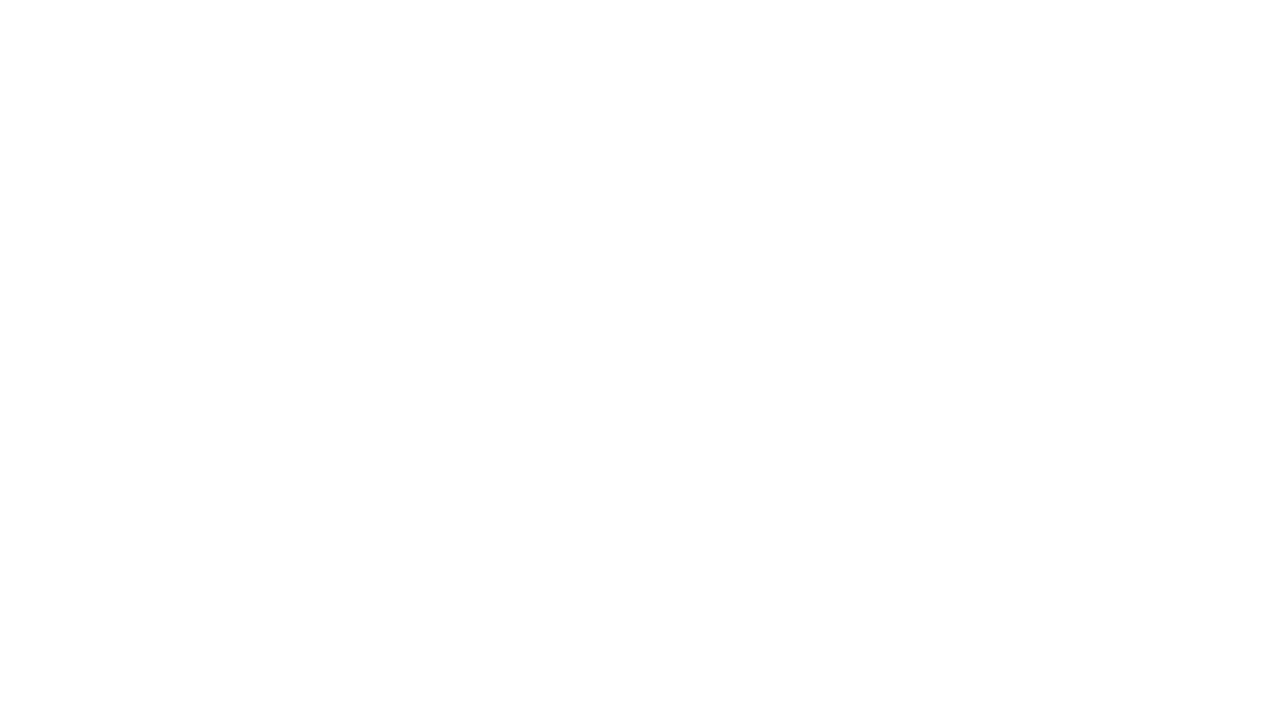

Navigated to XRPL Hooks IDE development page with project be088224fb37c0075e84491da0e602c1
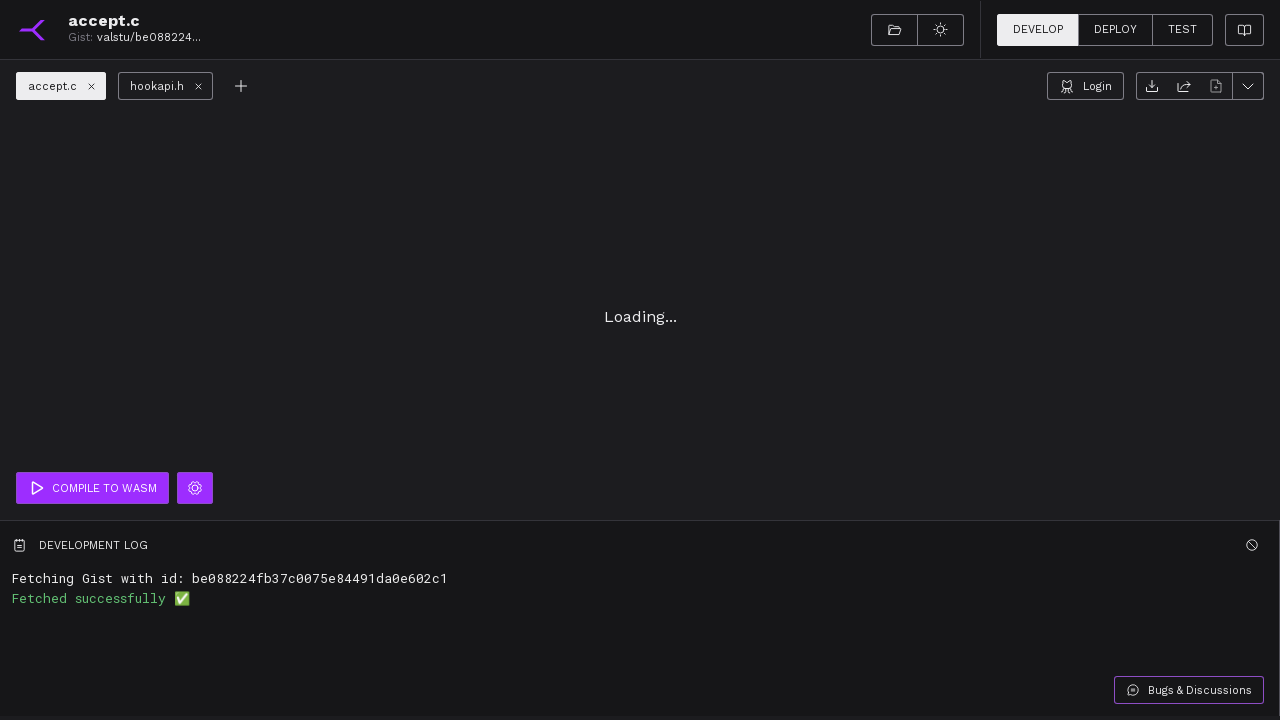

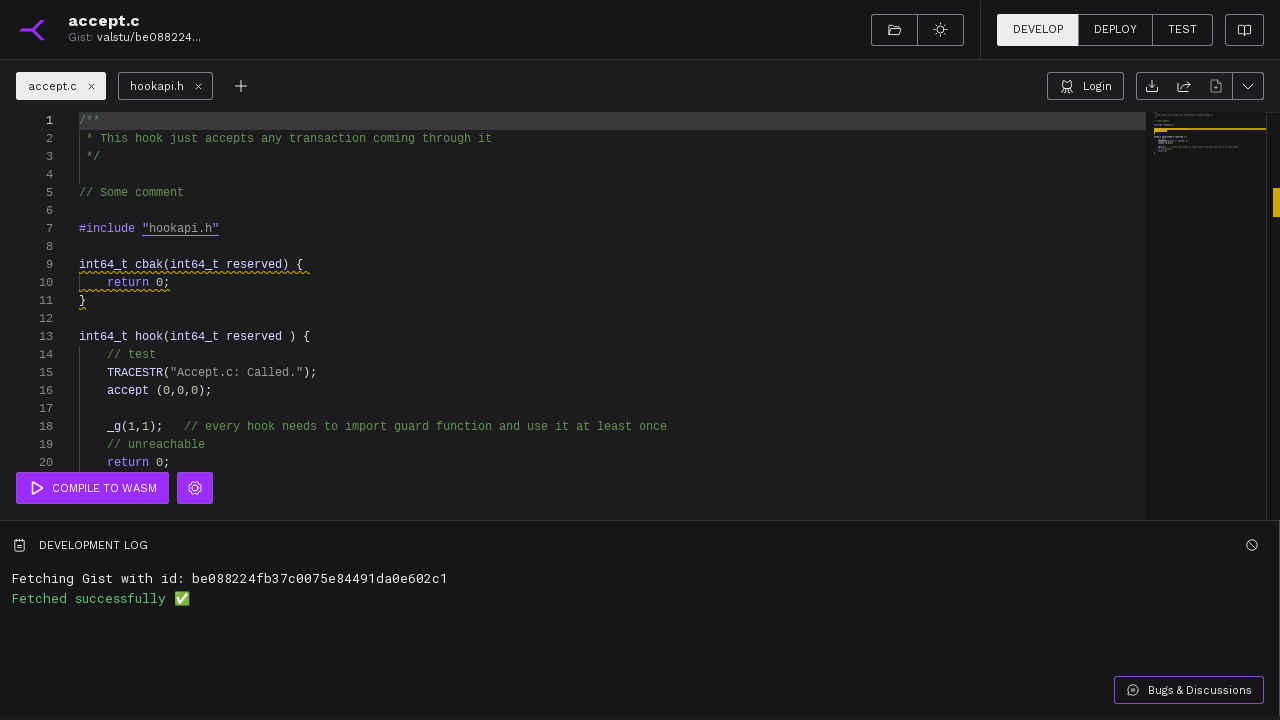